Tests that entering a number below 50 shows the error message "Number is too small"

Starting URL: https://kristinek.github.io/site/tasks/enter_a_number

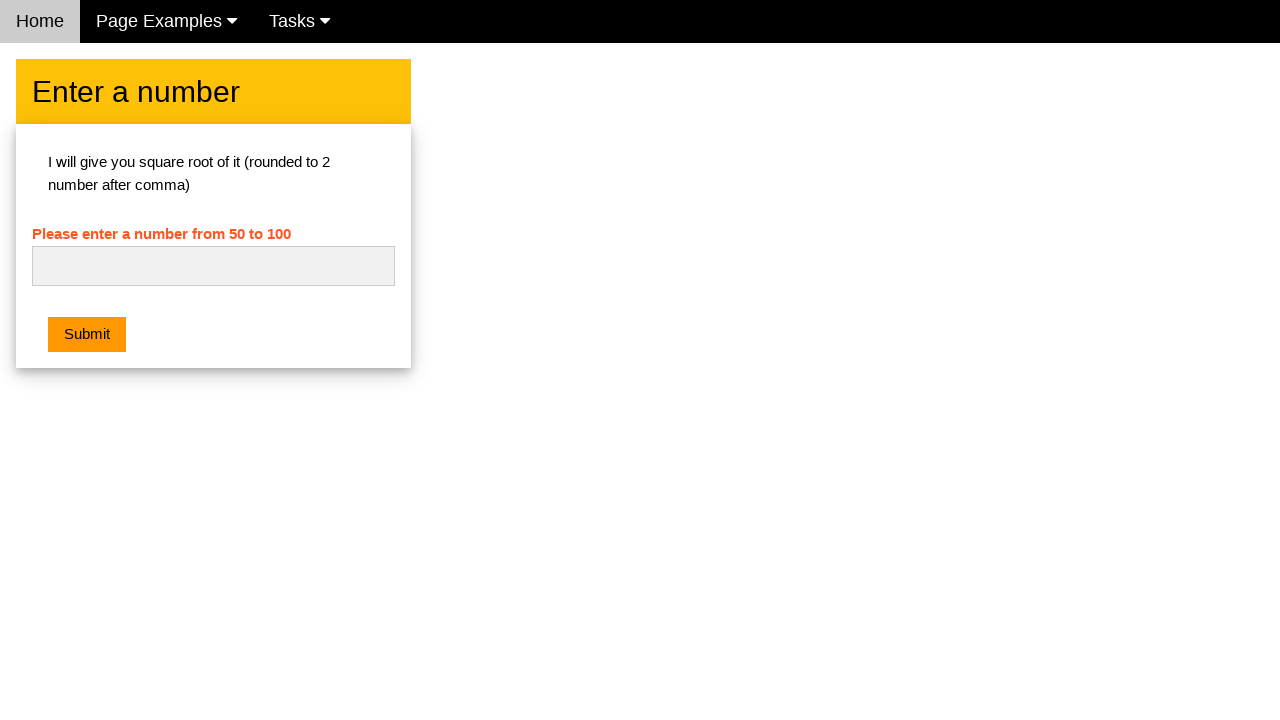

Filled number input field with '30' on #numb
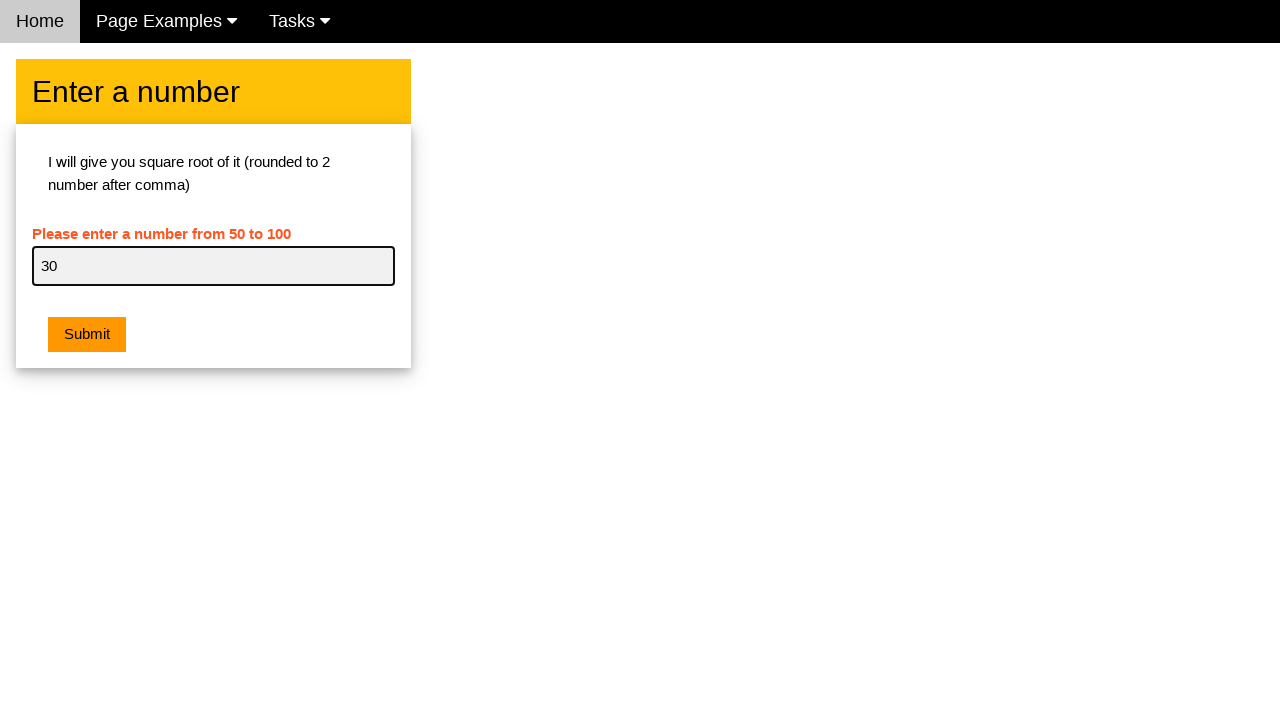

Clicked submit button at (87, 335) on .w3-btn
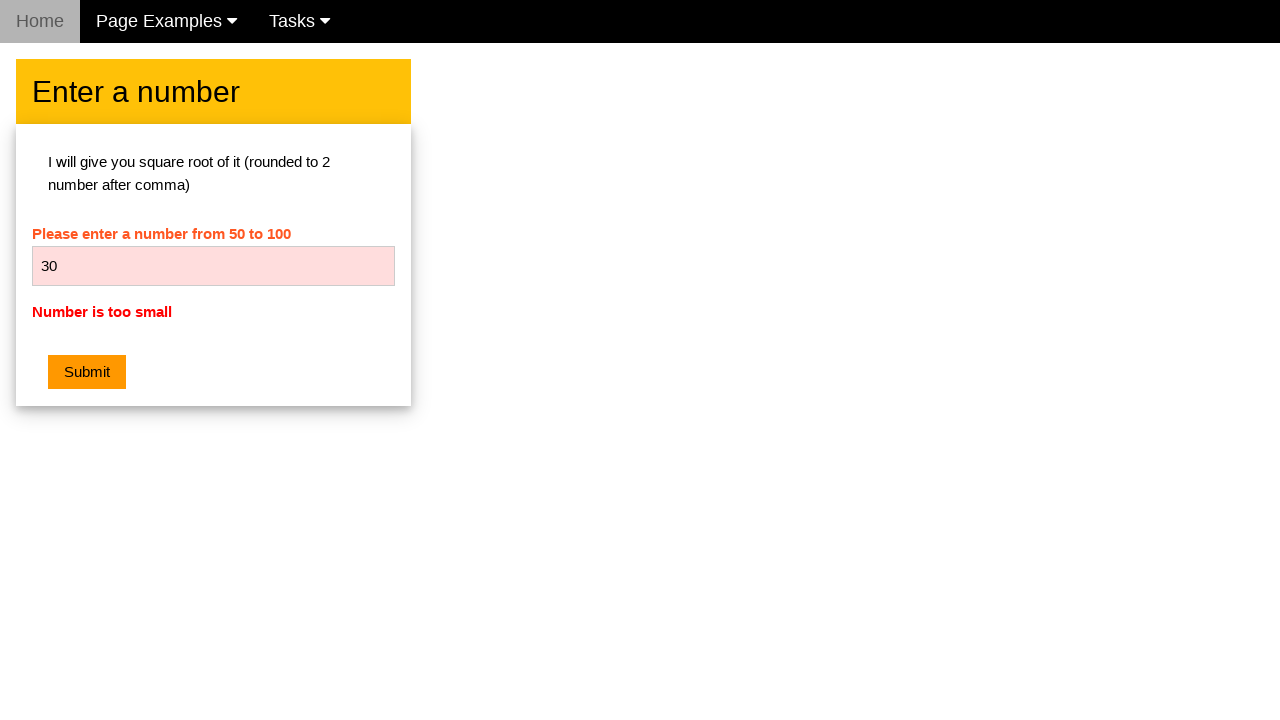

Error message element appeared
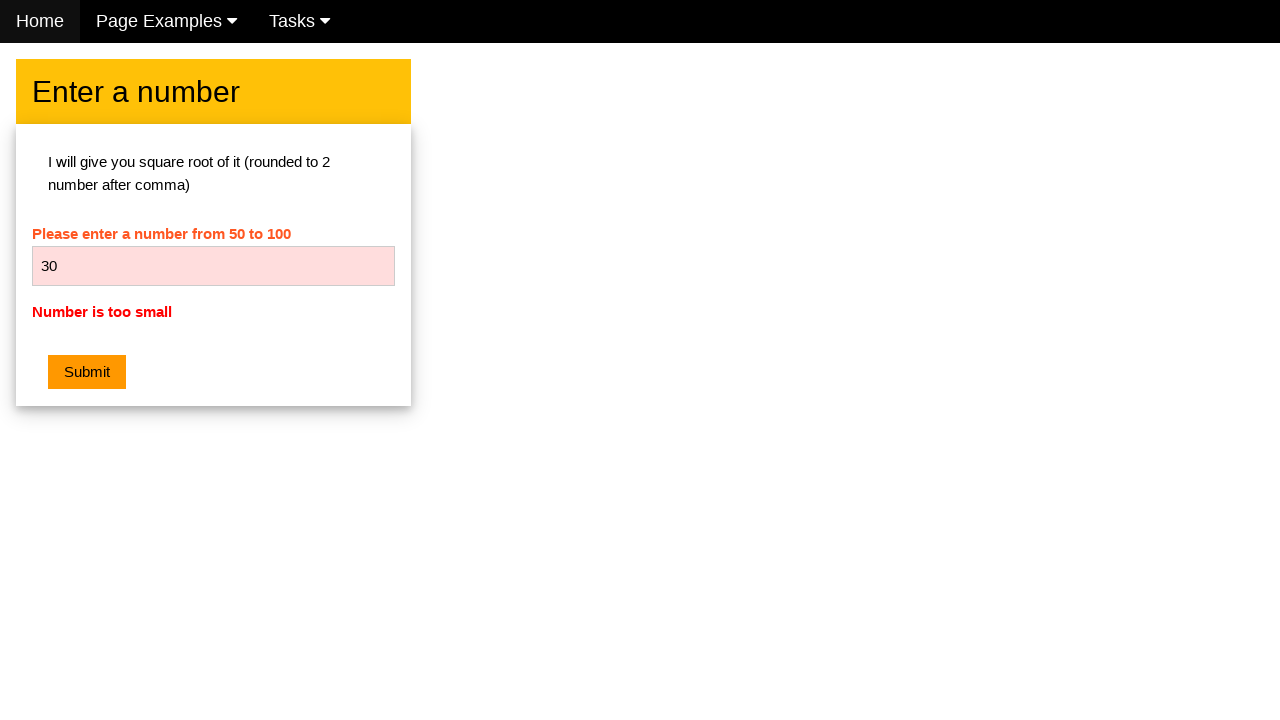

Verified error message displays 'Number is too small'
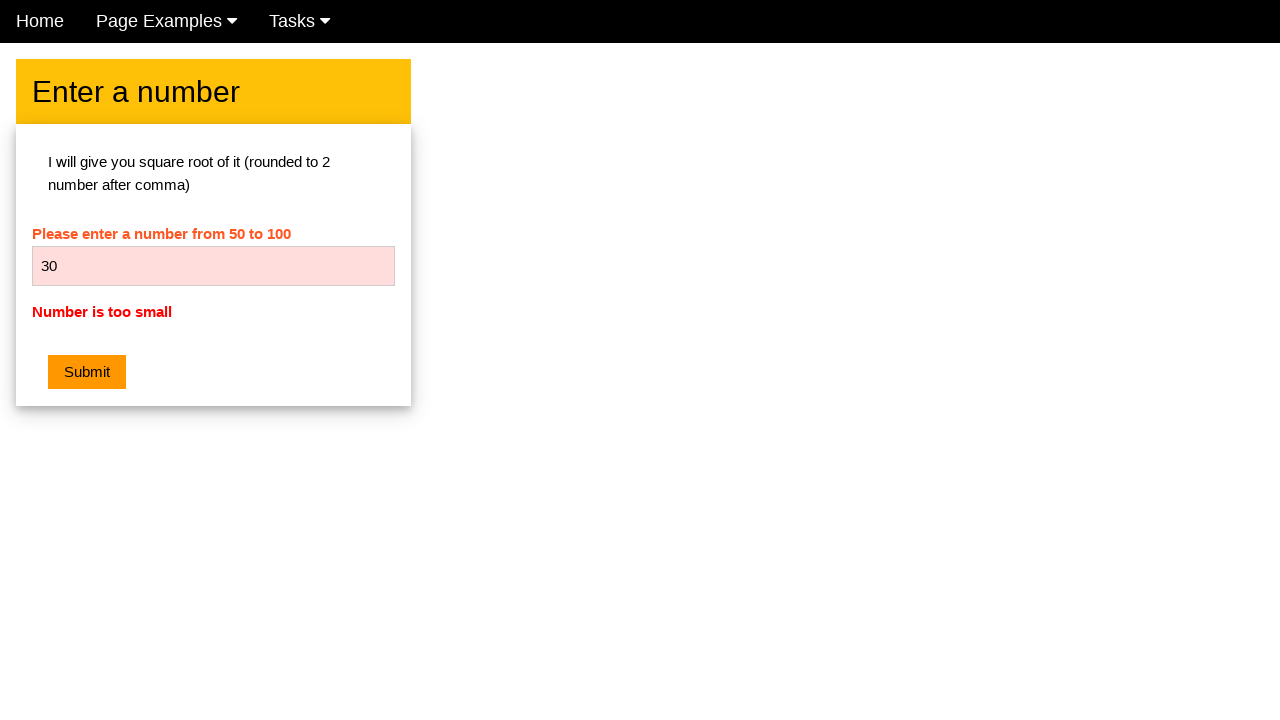

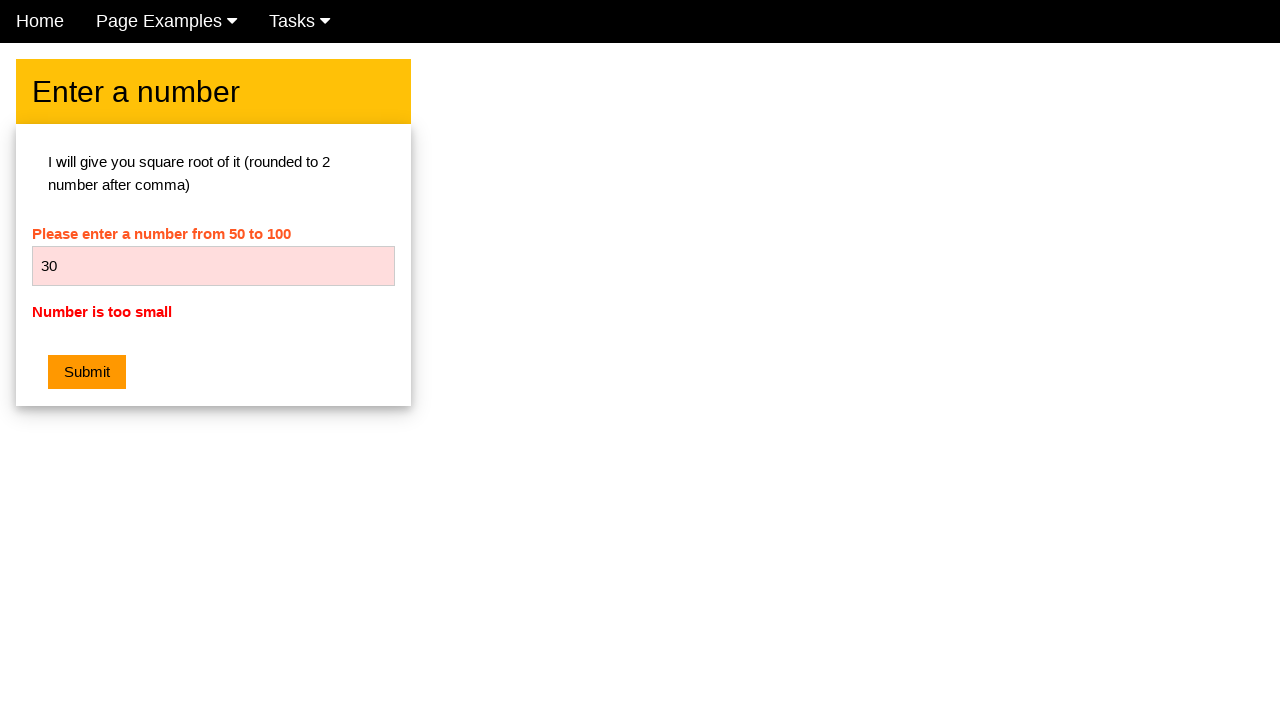